Tests entering a hardcoded date (04/06/1977) into a jQuery UI datepicker input field within an iframe and verifies the value is set correctly.

Starting URL: https://jqueryui.com/datepicker/

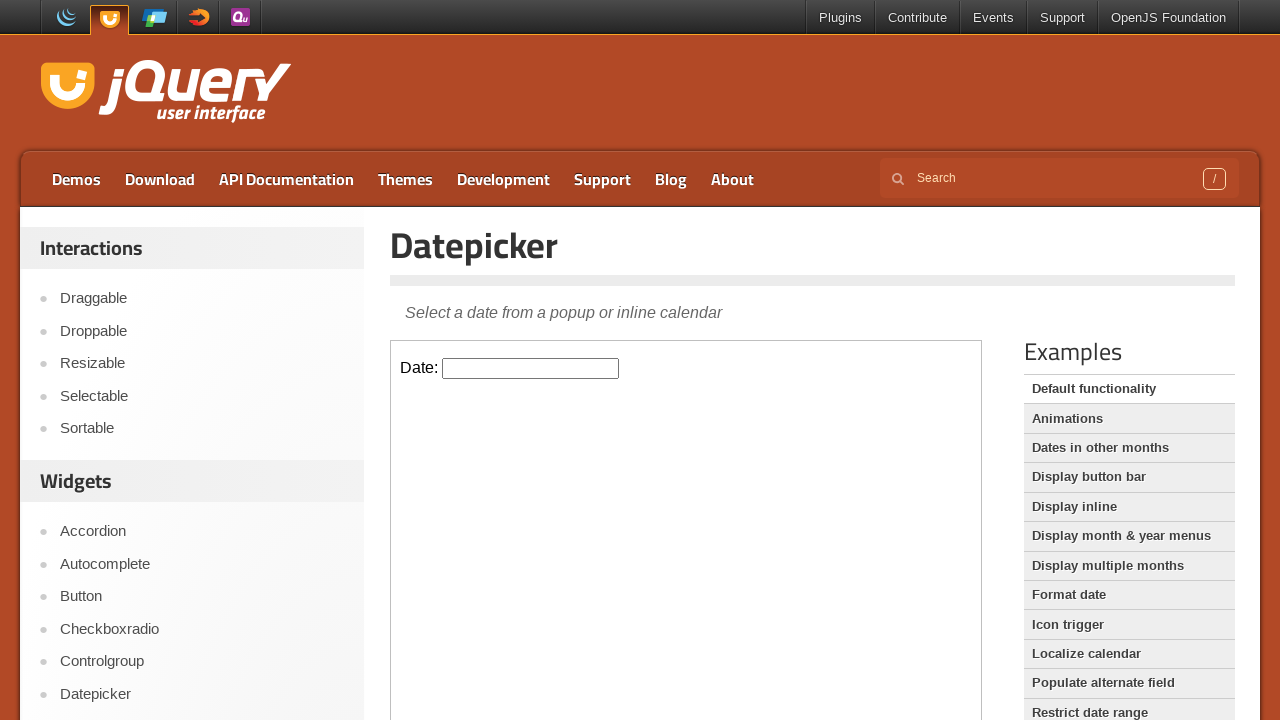

Located the demo iframe containing the datepicker
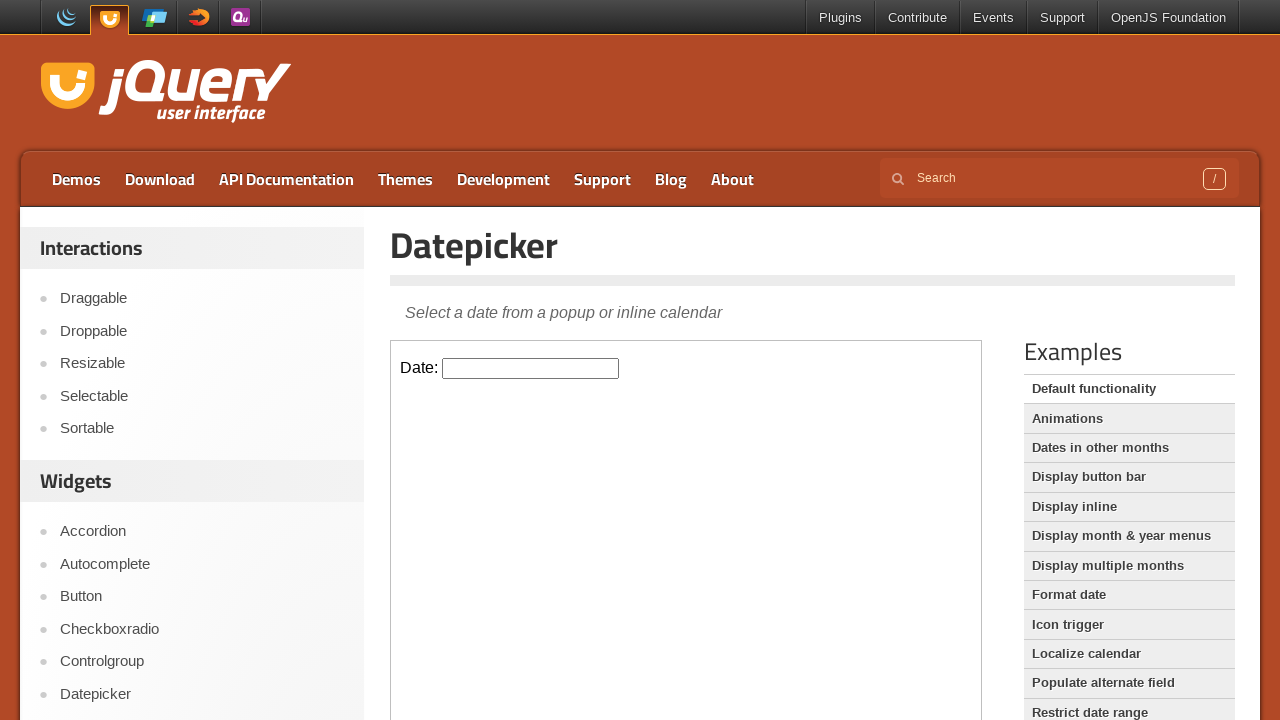

Located the datepicker input field within the iframe
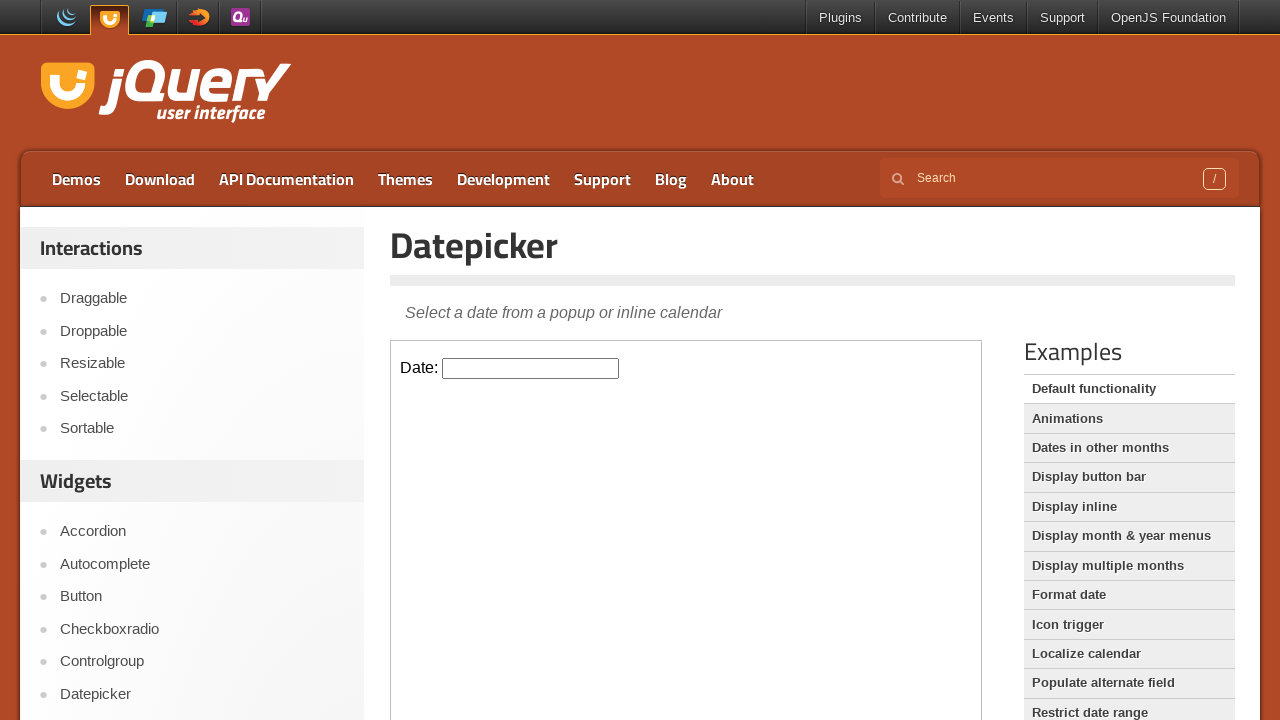

Filled datepicker input with hardcoded date '04/06/1977' on .demo-frame >> internal:control=enter-frame >> #datepicker
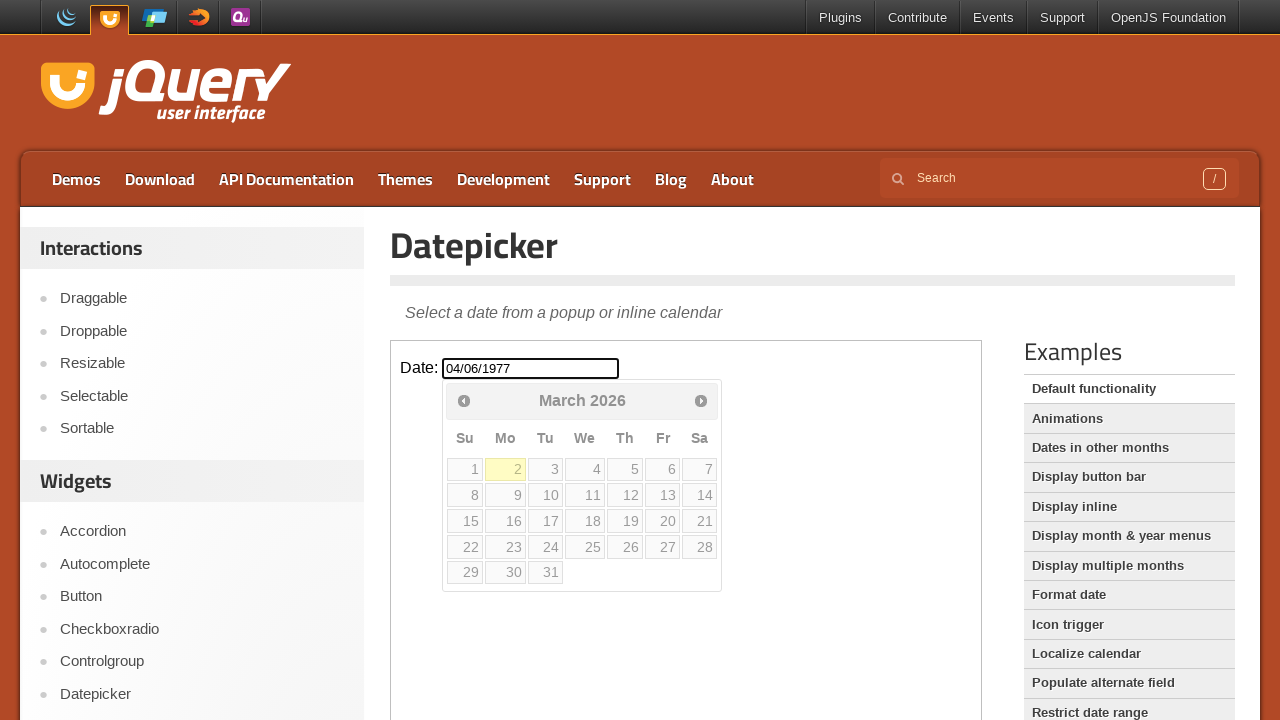

Pressed Tab to confirm the date entry on .demo-frame >> internal:control=enter-frame >> #datepicker
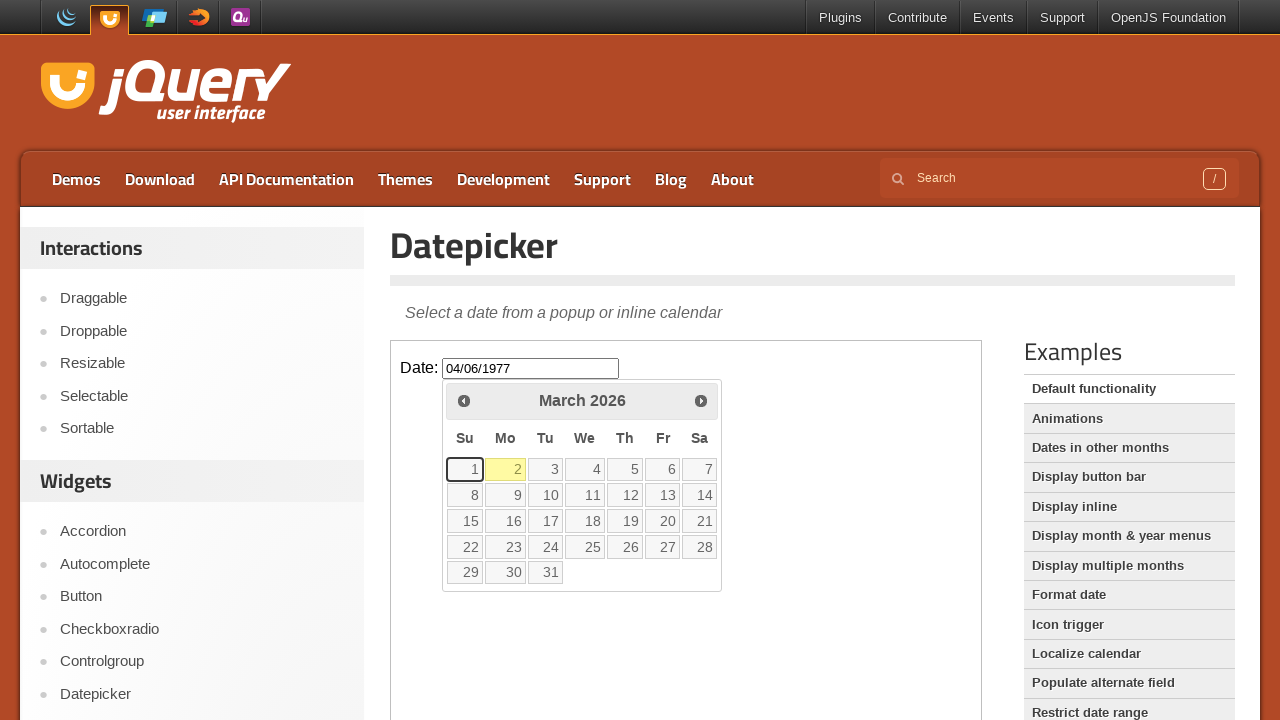

Verified that the datepicker input contains the correct value '04/06/1977'
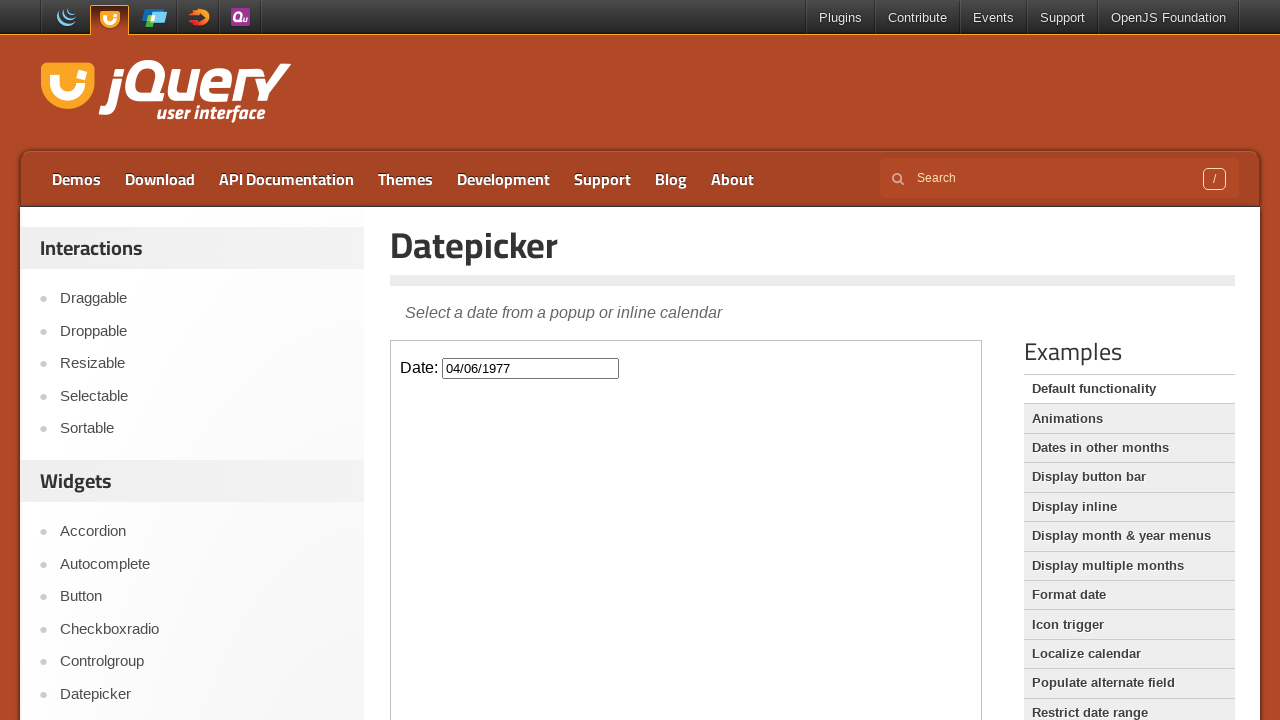

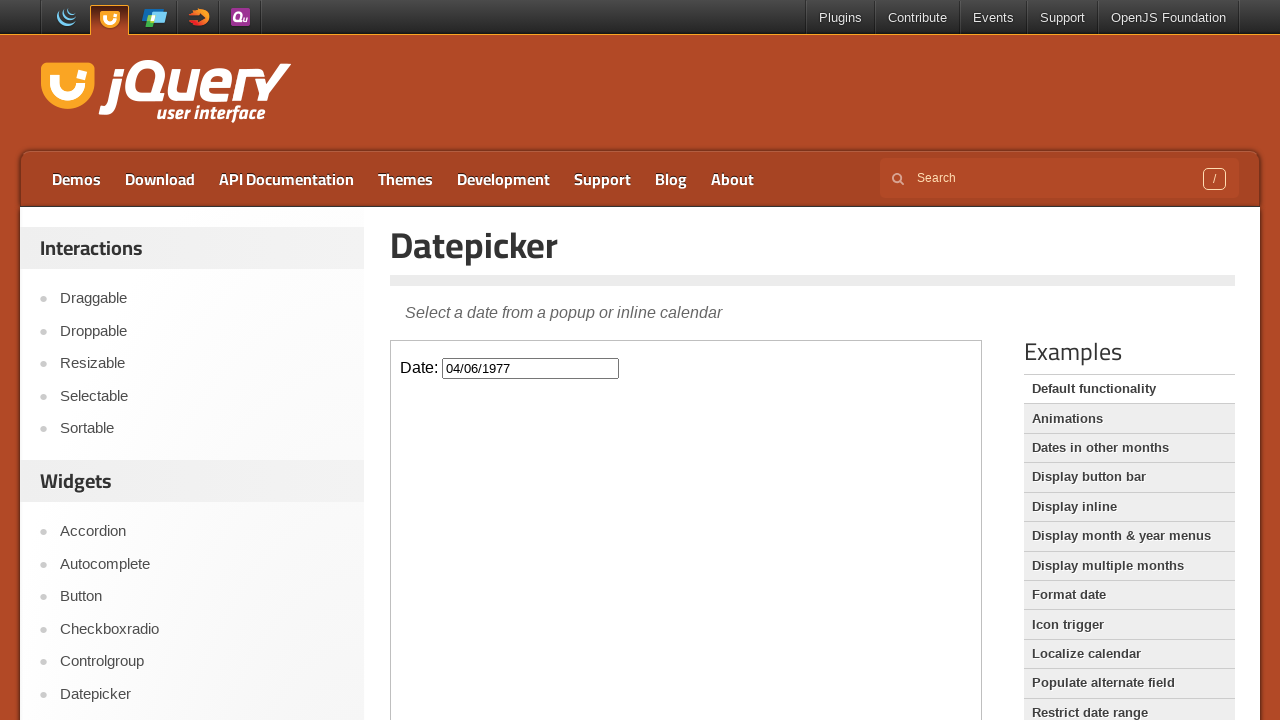